Tests flight search by selecting departure and destination cities, then submitting the search form

Starting URL: https://blazedemo.com

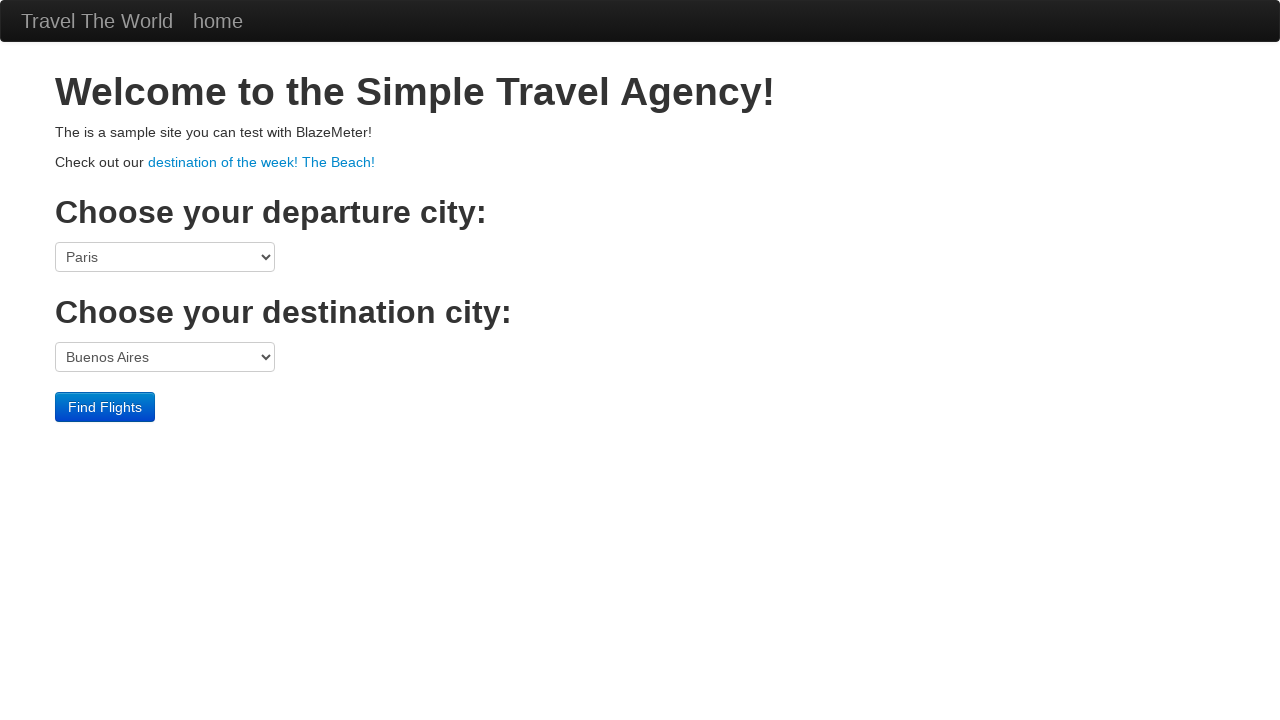

Waited for departure city dropdown to load
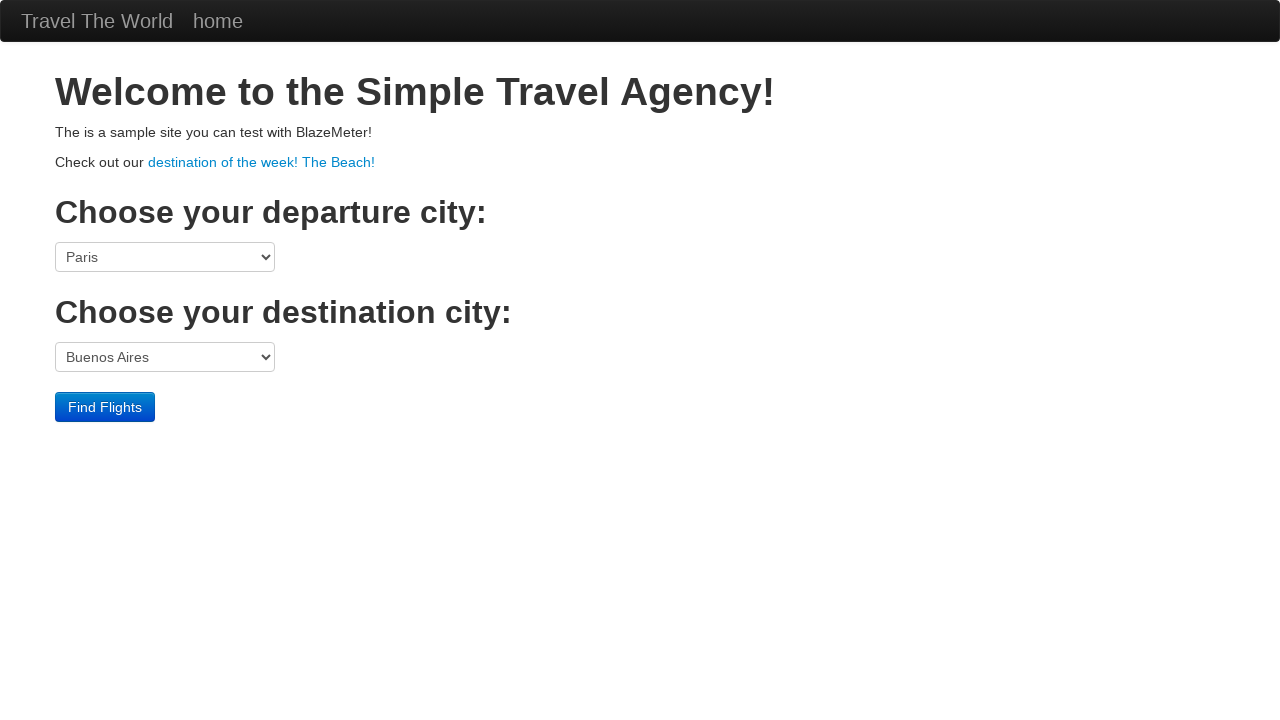

Selected Boston as departure city on select[name='fromPort']
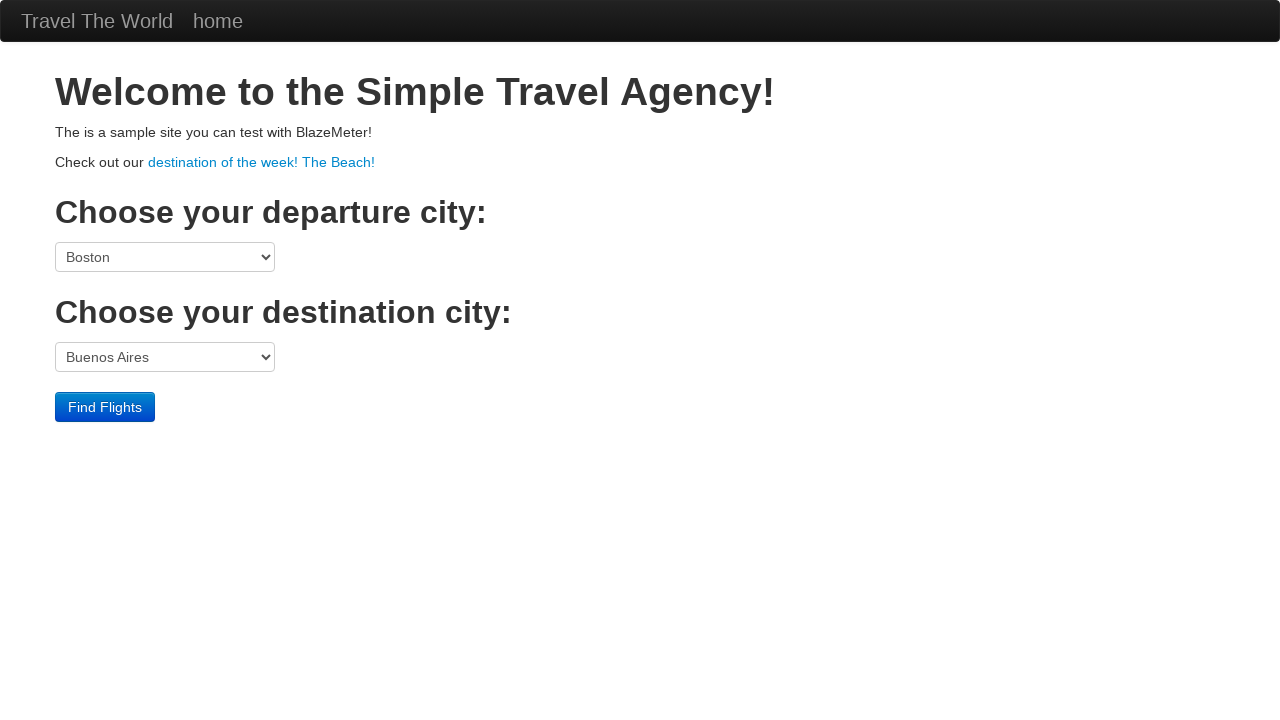

Selected New York as destination city on select[name='toPort']
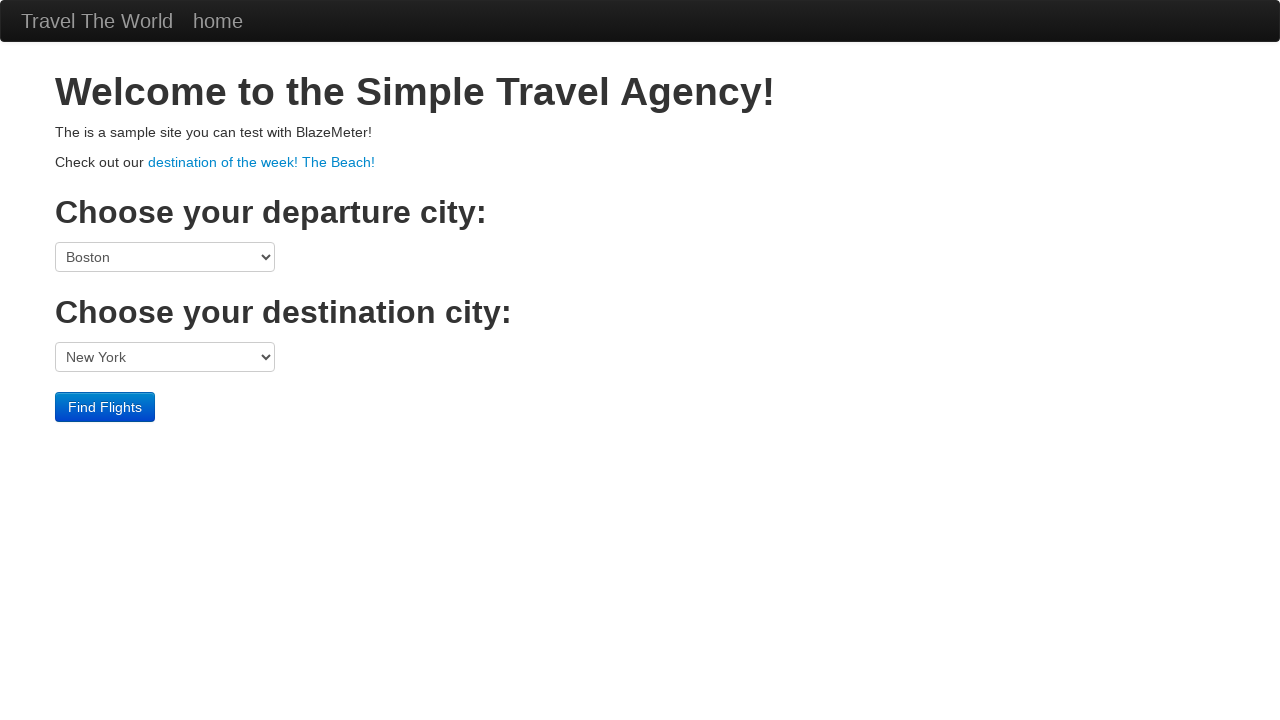

Clicked Find Flights button to submit search at (105, 407) on input[type='submit']
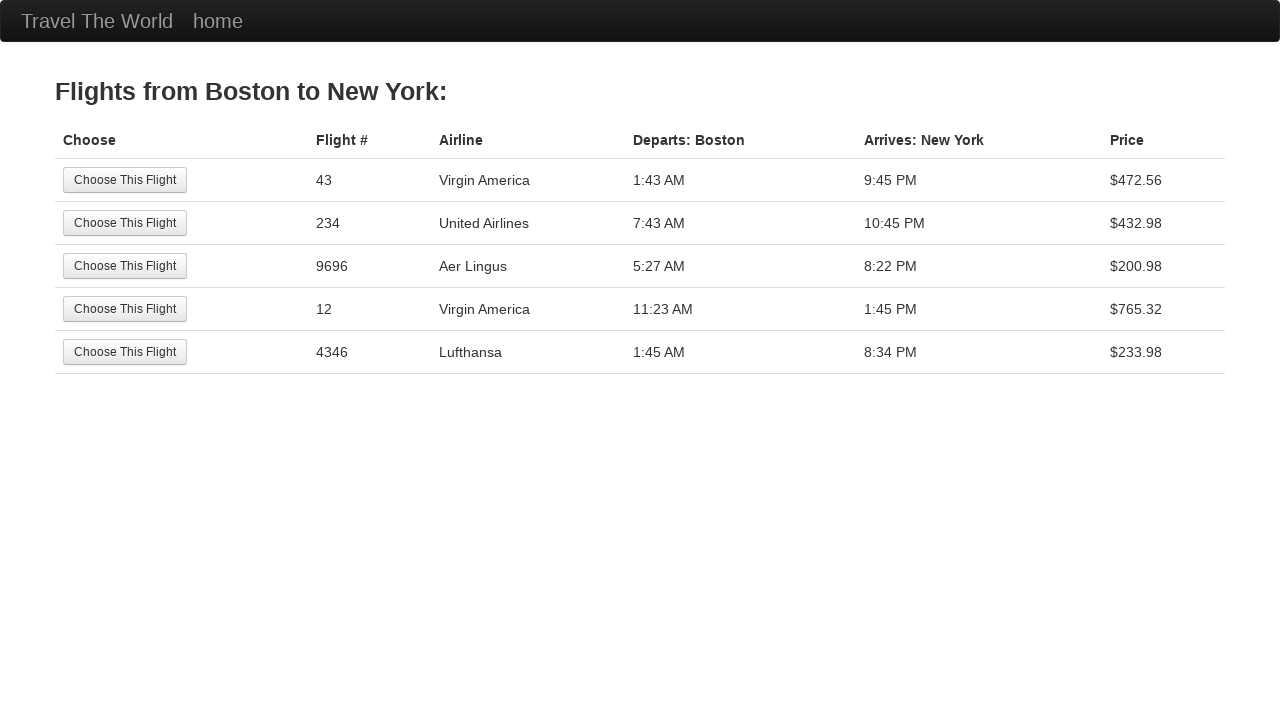

Verified page title contains 'BlazeDemo'
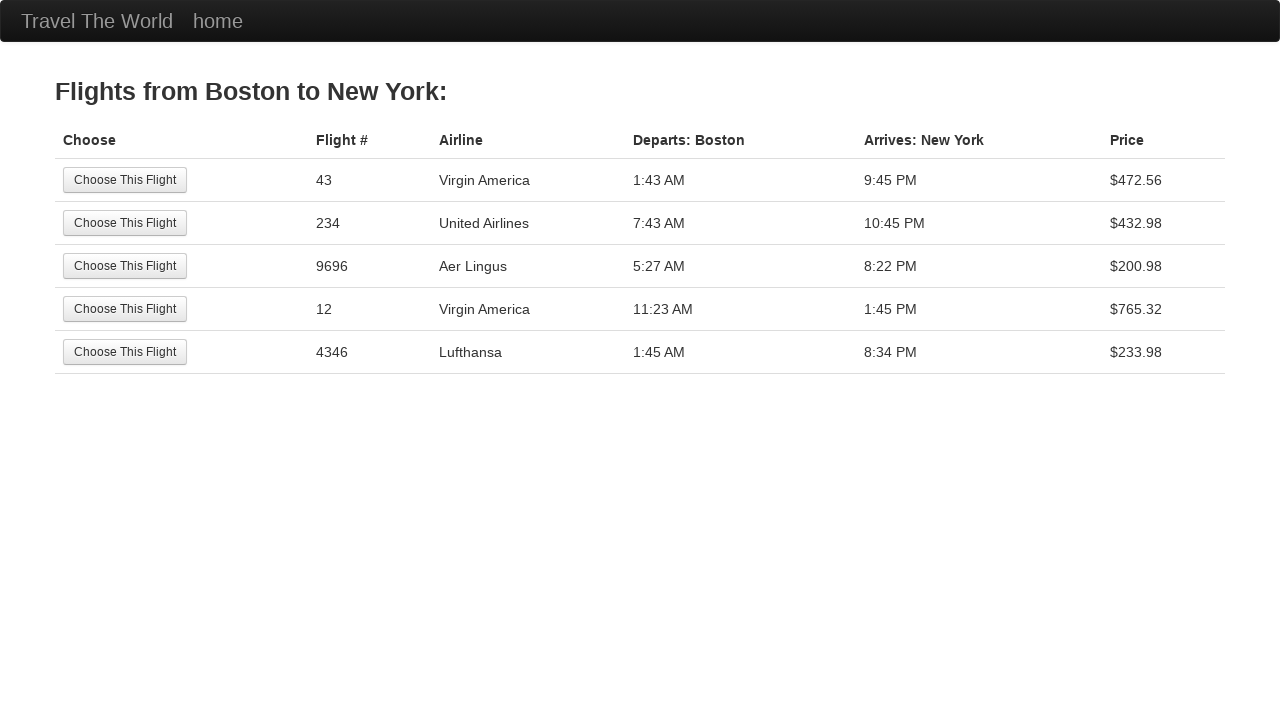

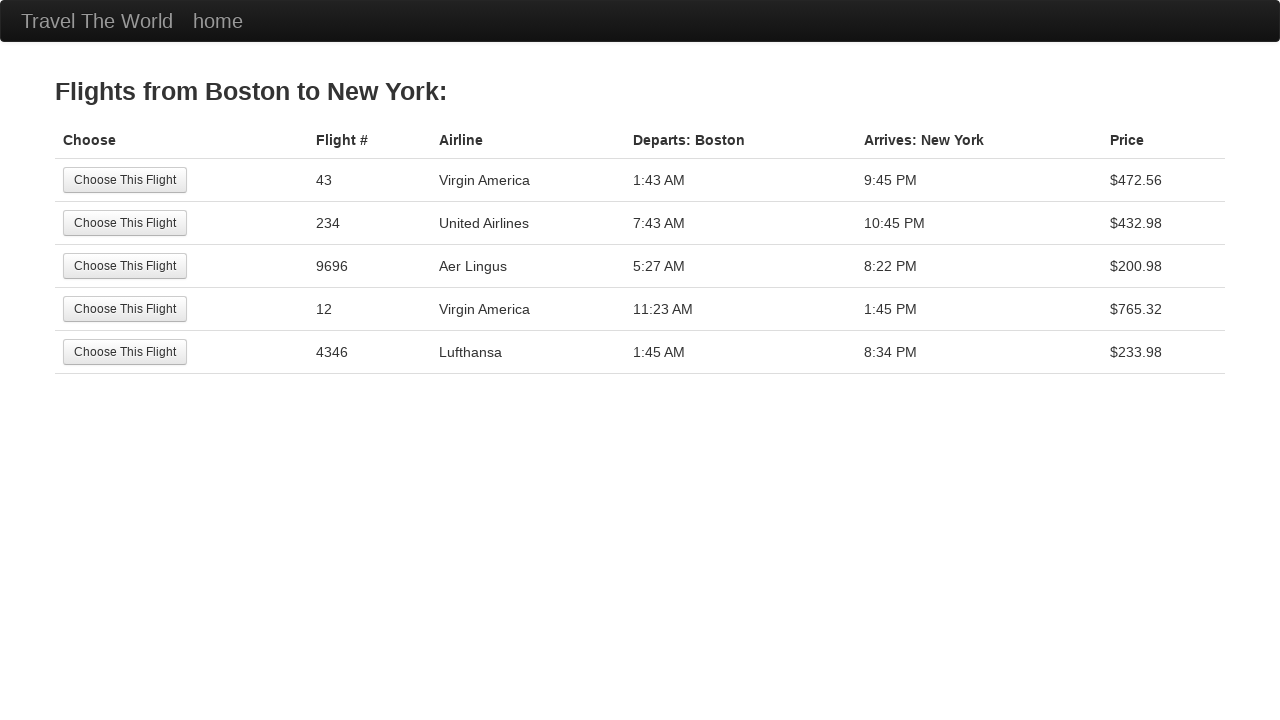